Tests registration form by filling in first name and last name fields on a demo automation testing site

Starting URL: http://demo.automationtesting.in/Register.html

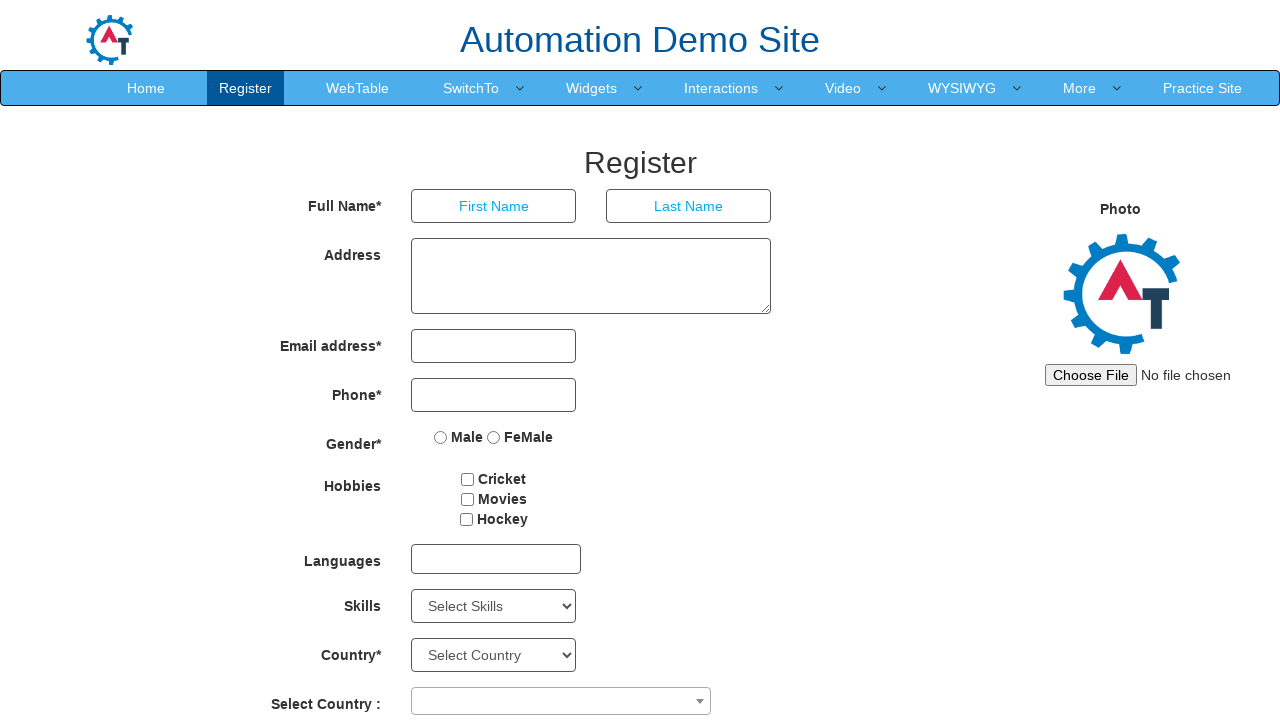

Filled first name field with 'Manjot' on input[type='text']:first-of-type
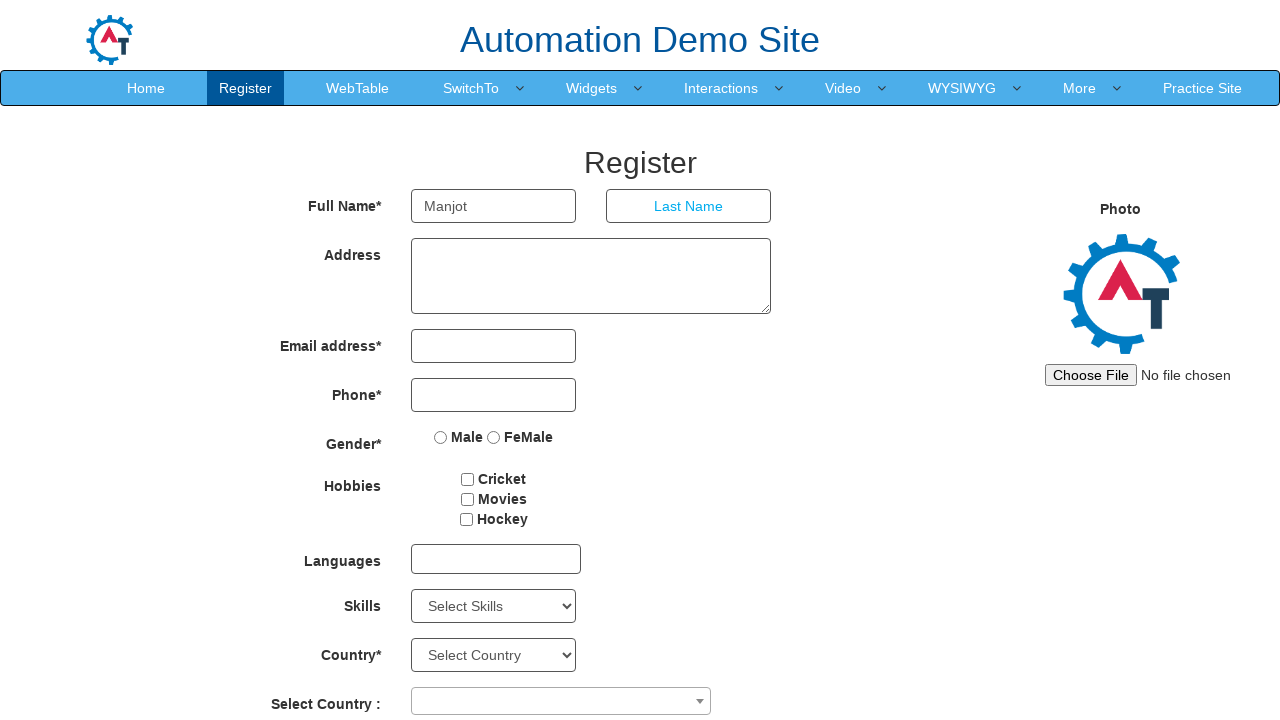

Filled last name field with 'Aulakh' on input[placeholder='Last Name']
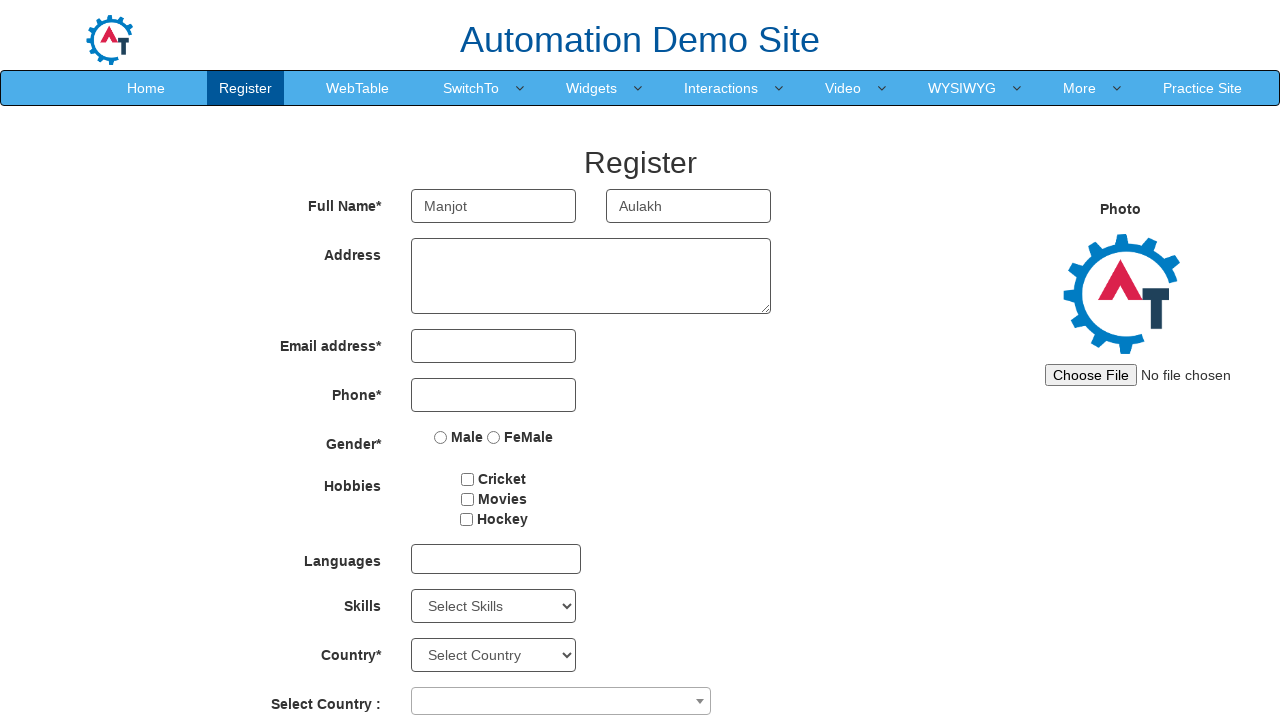

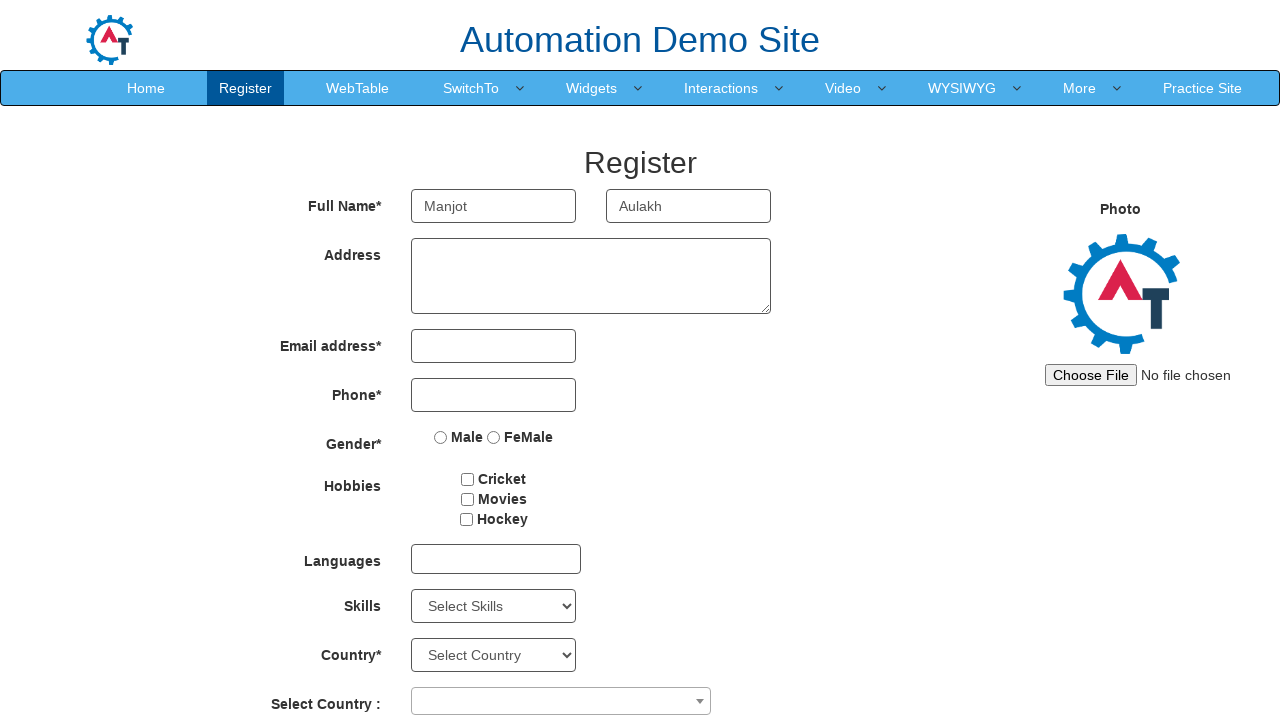